Verifies all form fields are present and accessible on the practice form page

Starting URL: https://demoqa.com/automation-practice-form

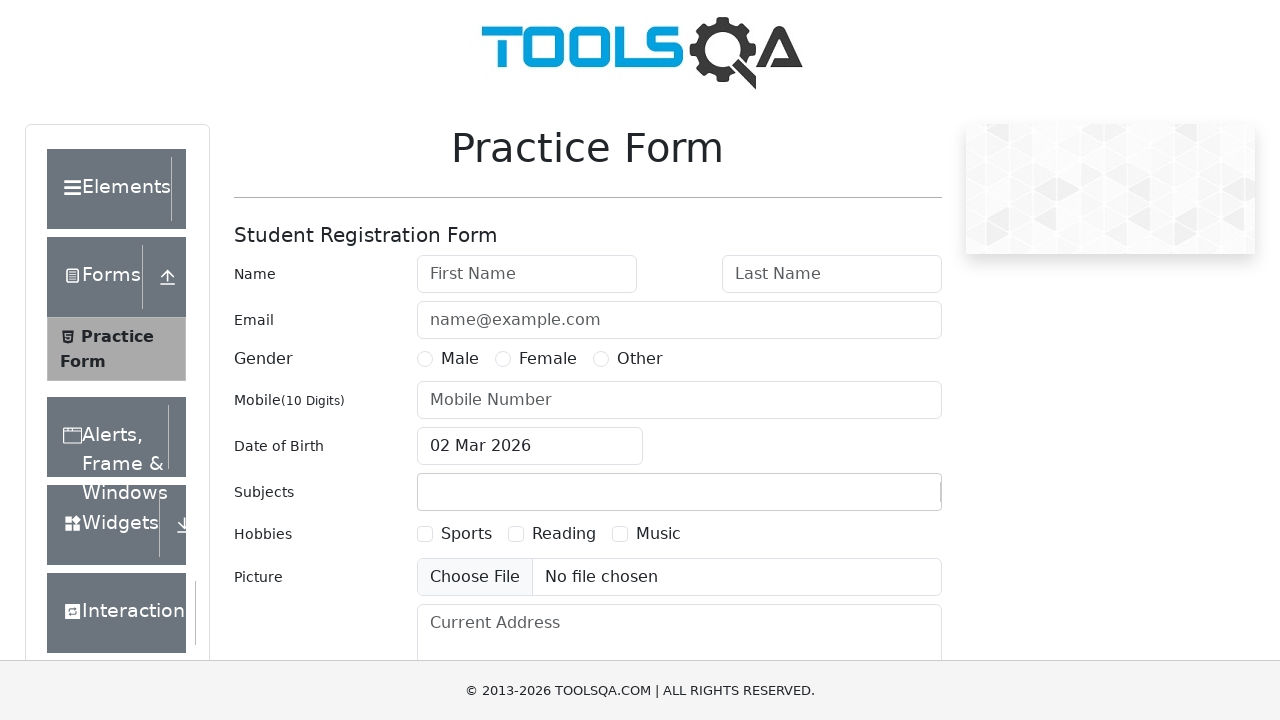

Navigated to automation practice form page
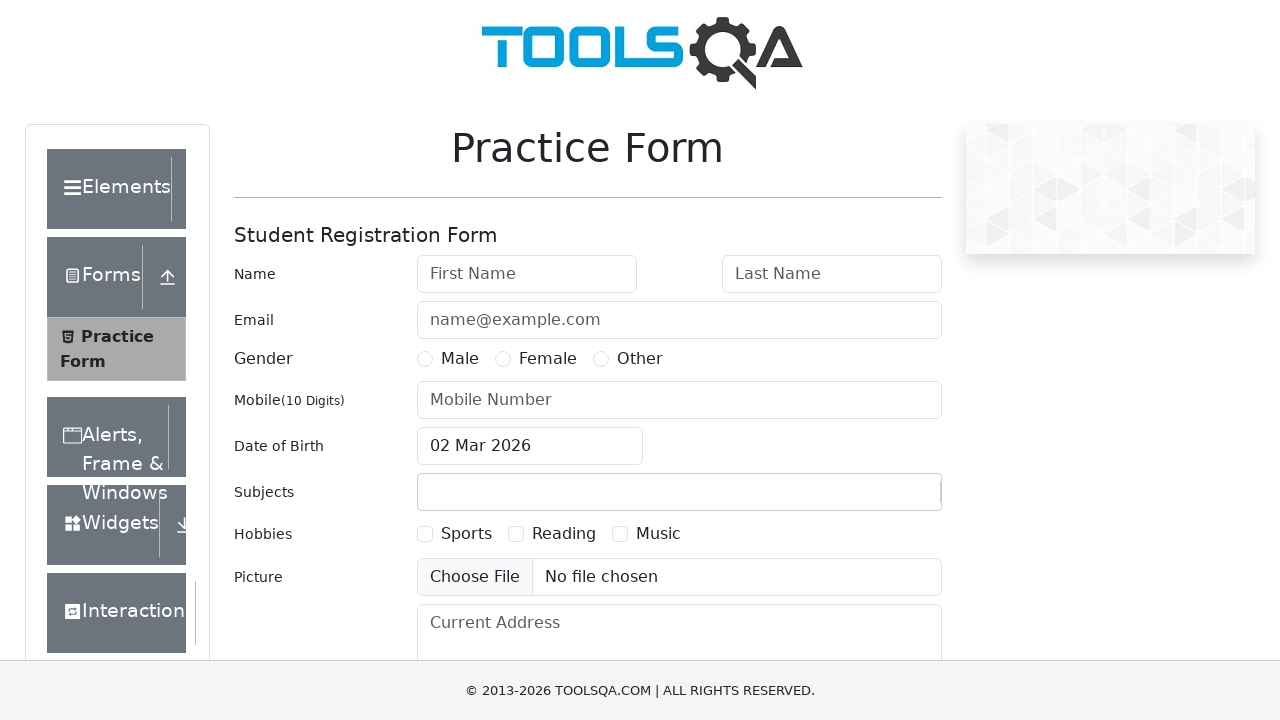

First name field is present and visible
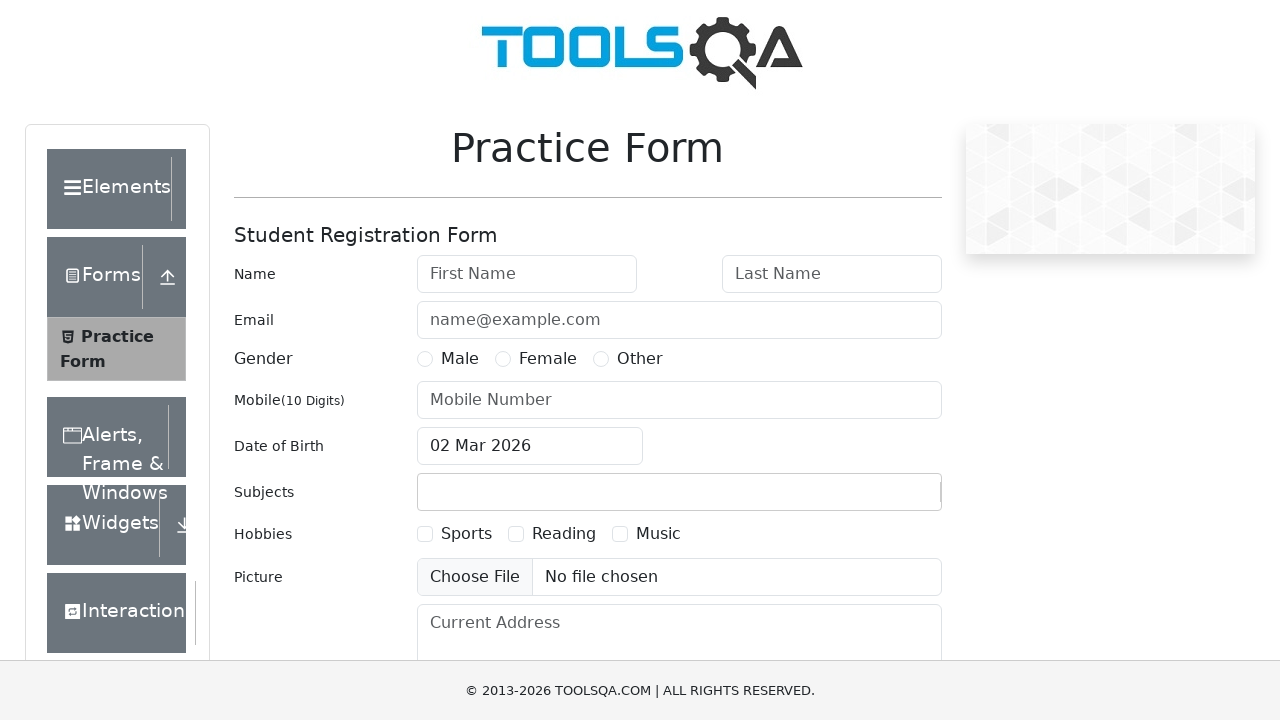

Last name field is present and visible
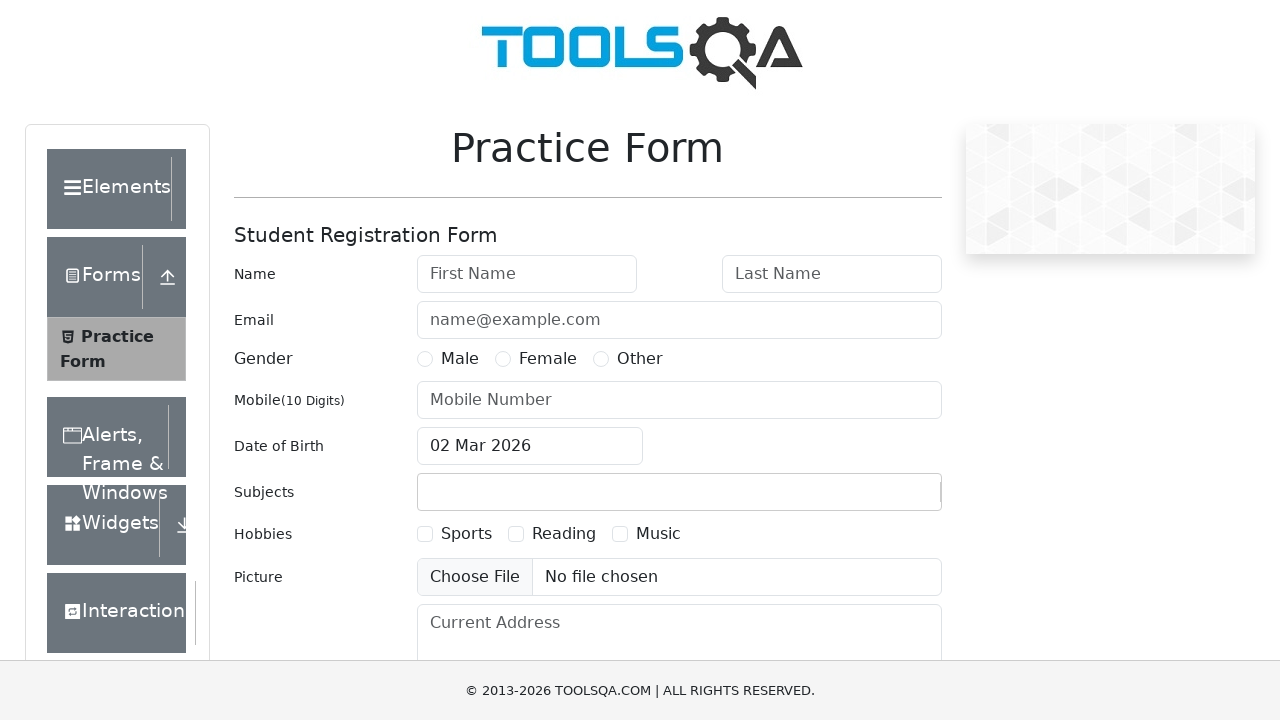

Email field is present and visible
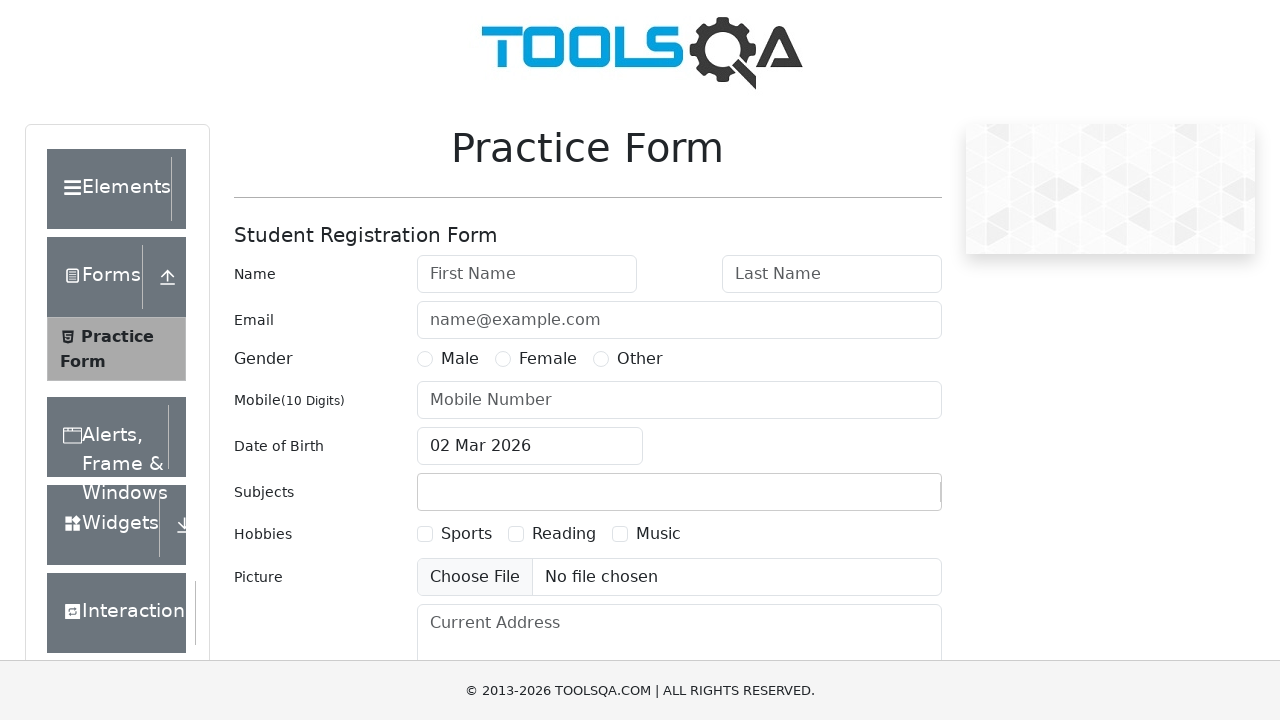

Phone number field is present and visible
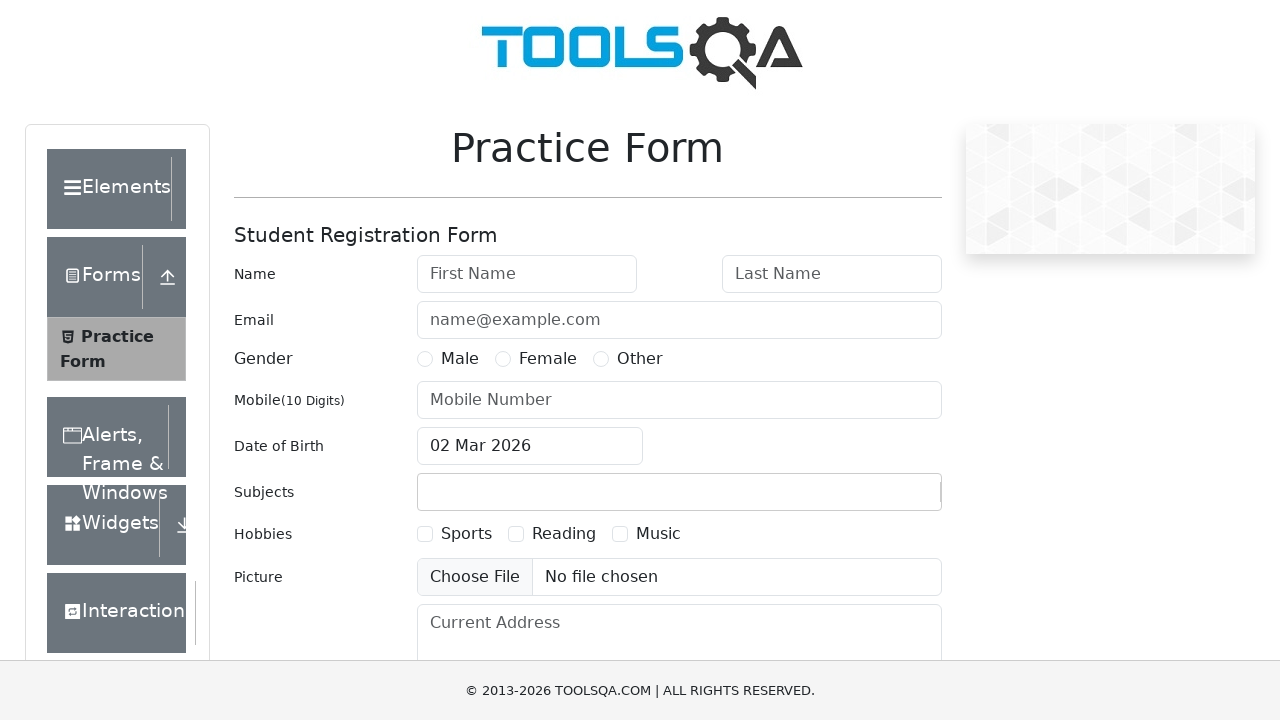

Submit button is present and visible
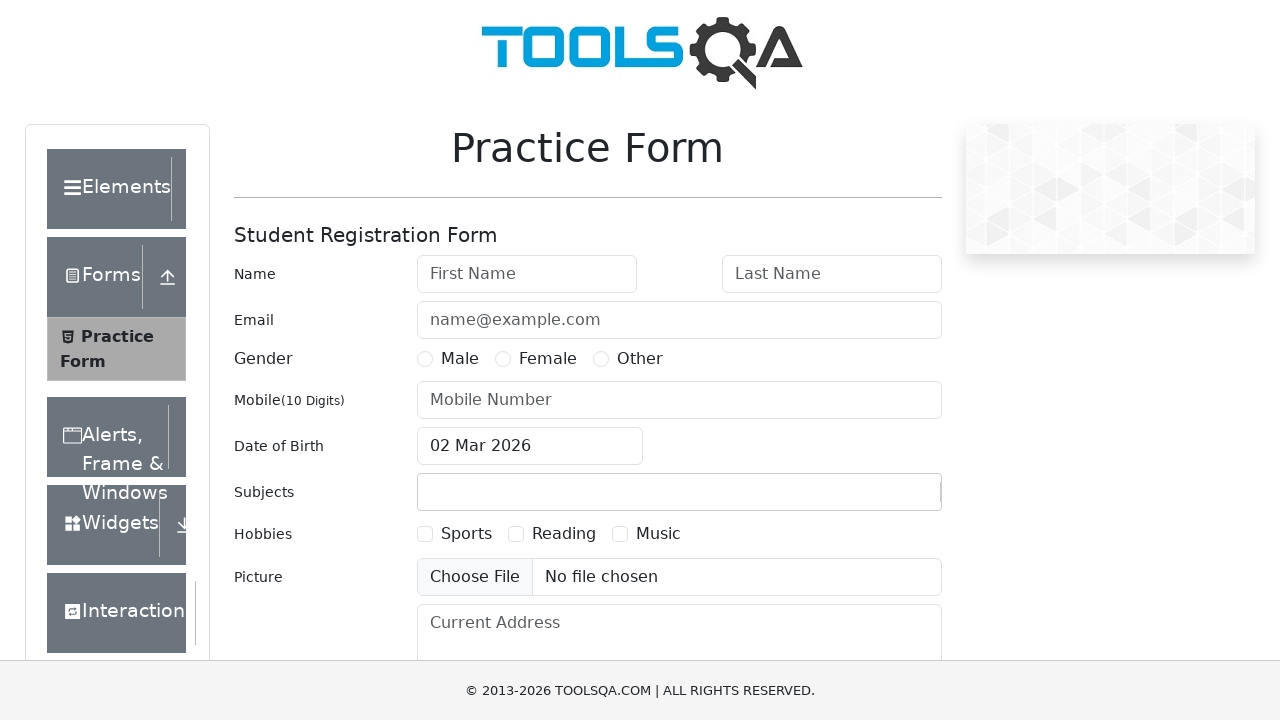

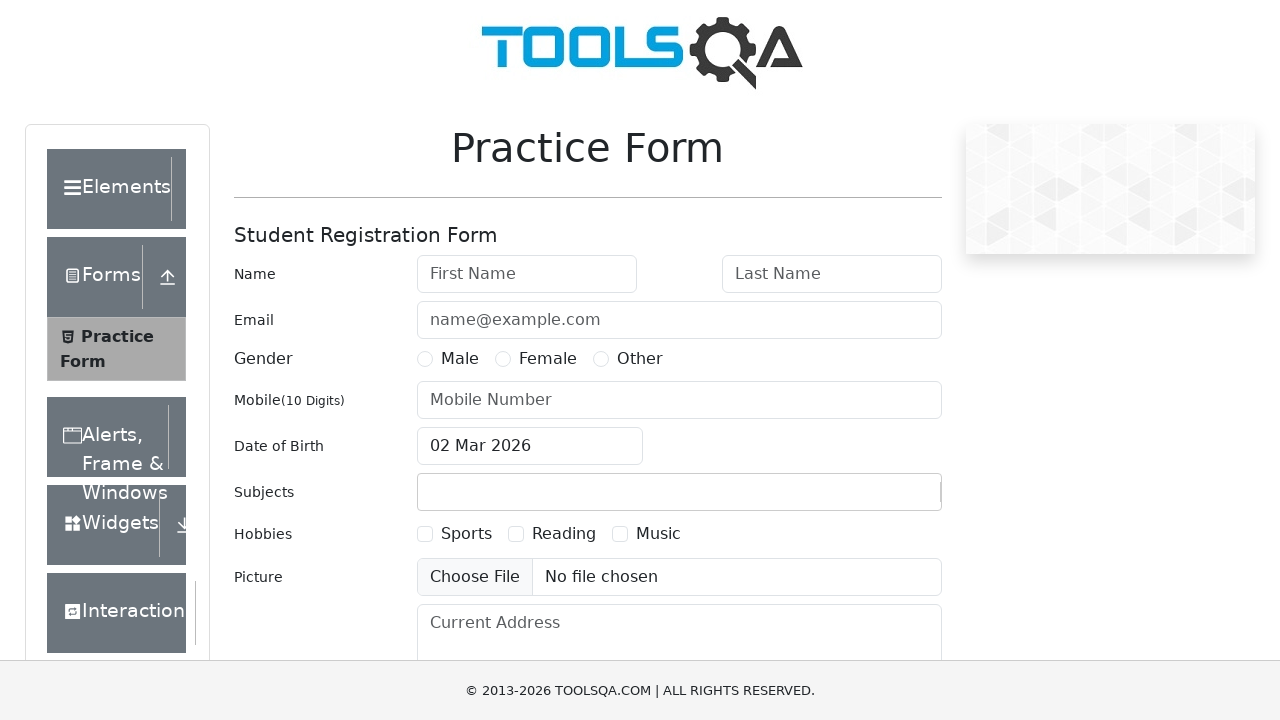